Navigates to the omayo test blog site and maximizes the browser window. This is a basic browser automation demo that opens a test page.

Starting URL: http://omayo.blogspot.com/

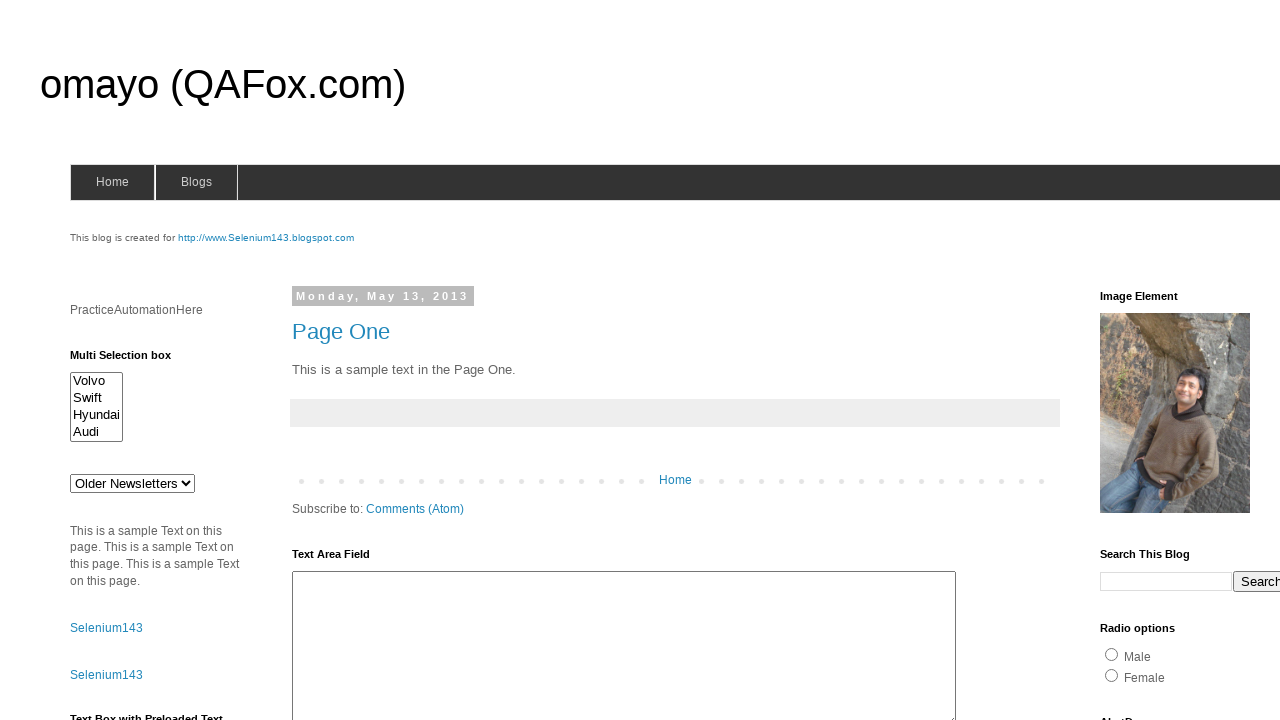

Set viewport size to 1920x1080 to maximize browser window
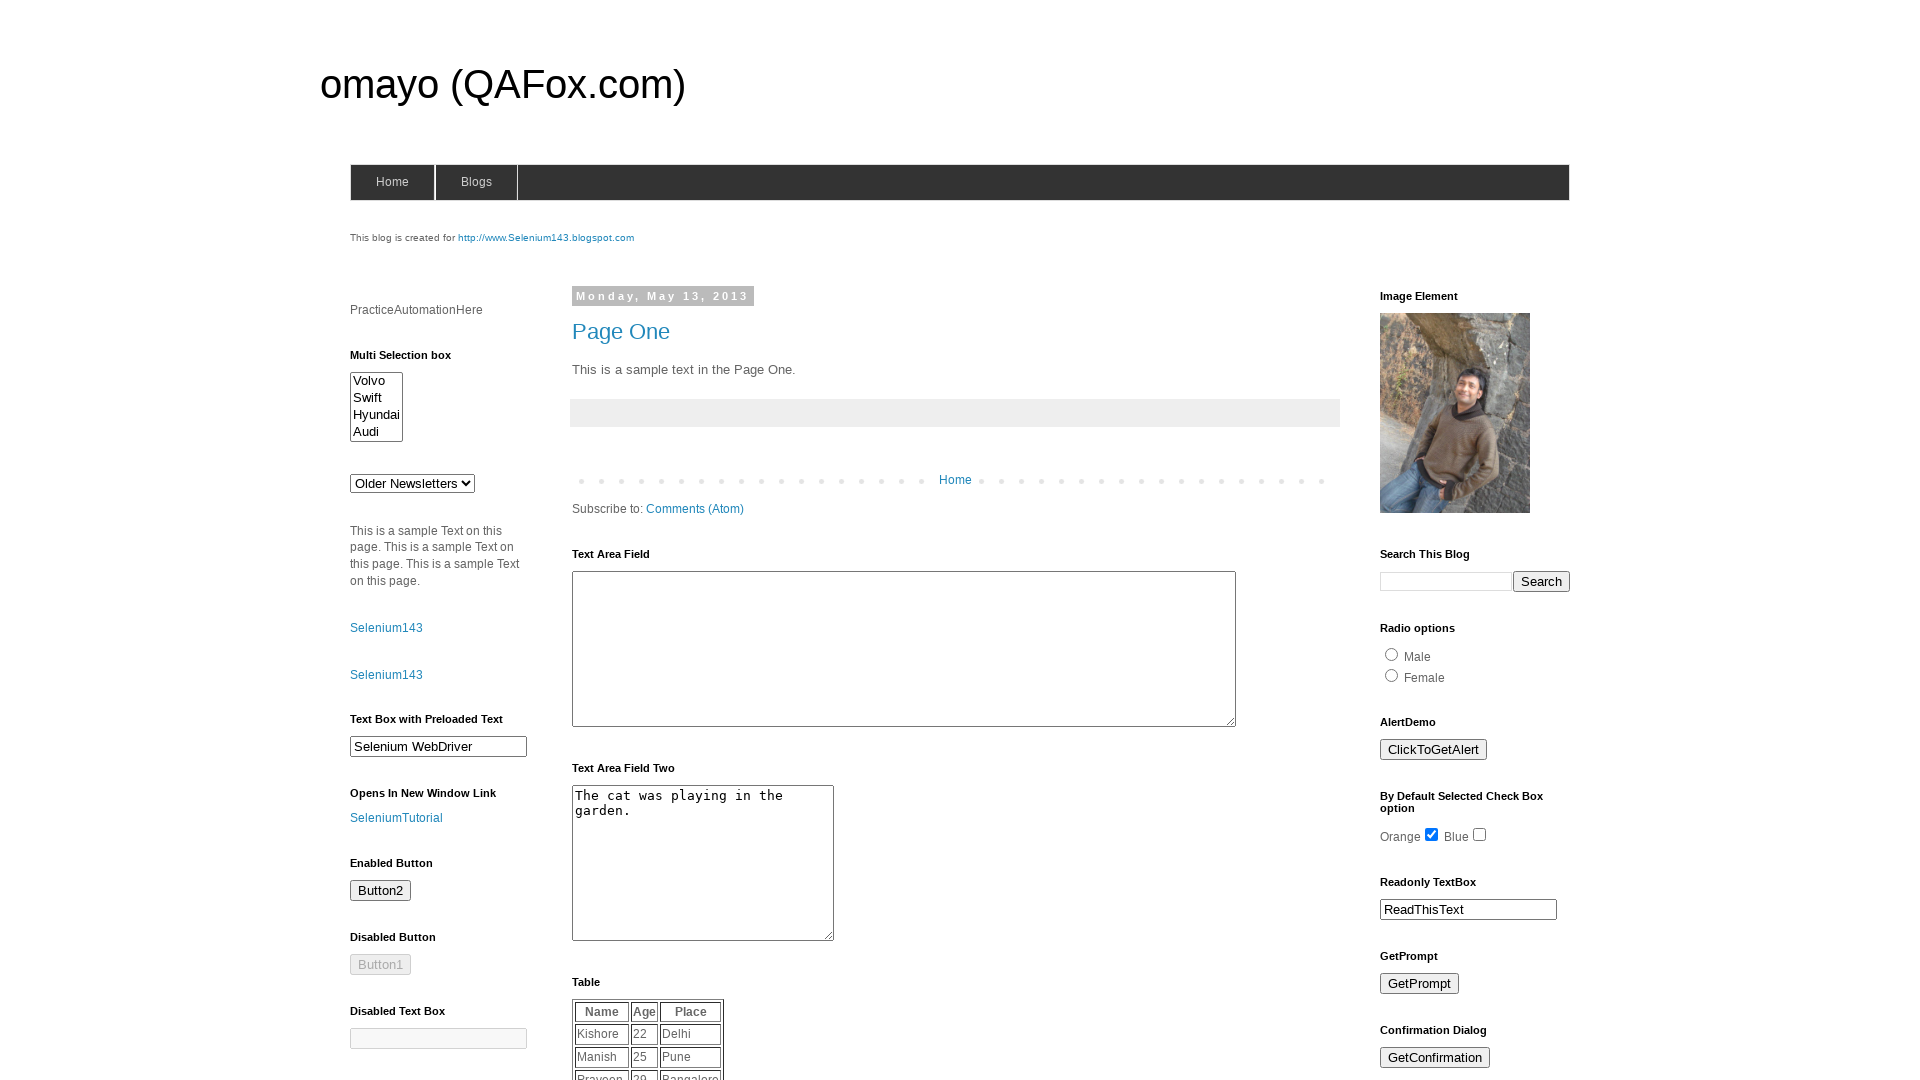

Page loaded successfully - DOM content ready
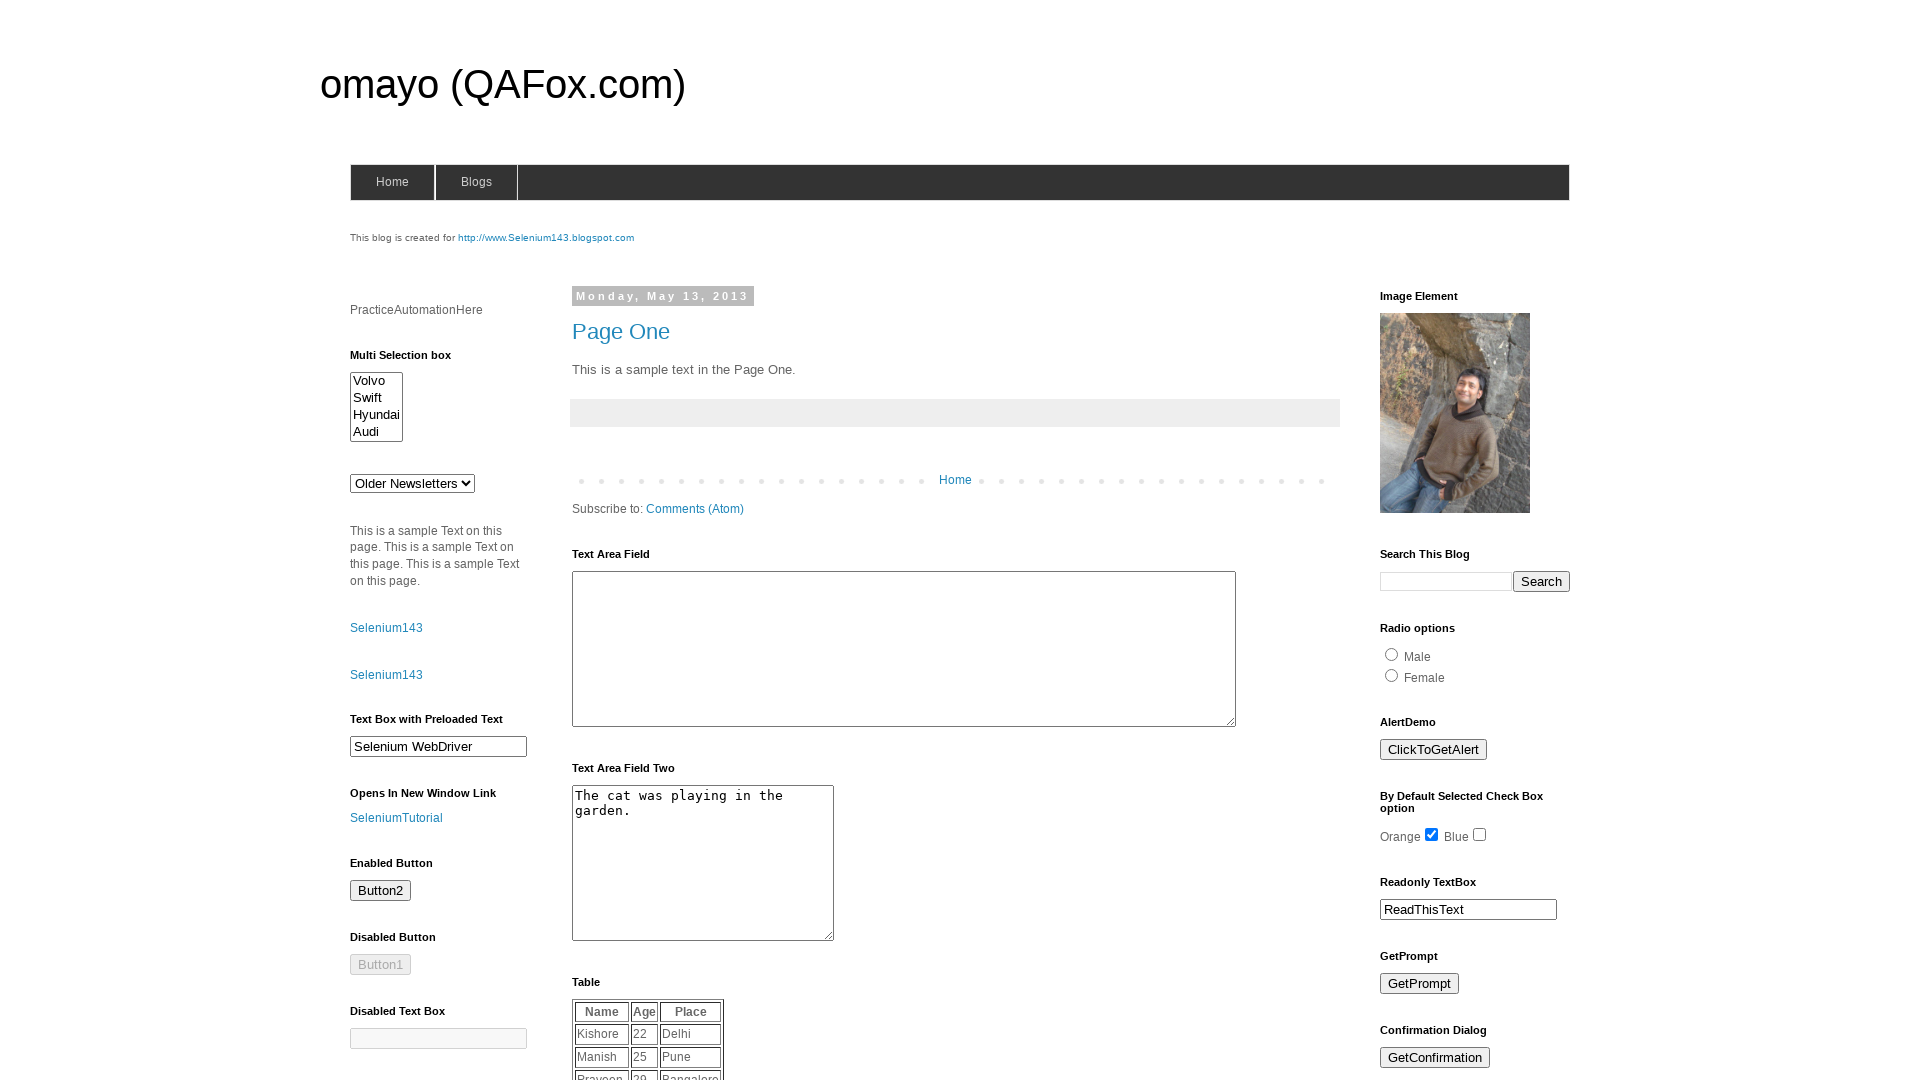

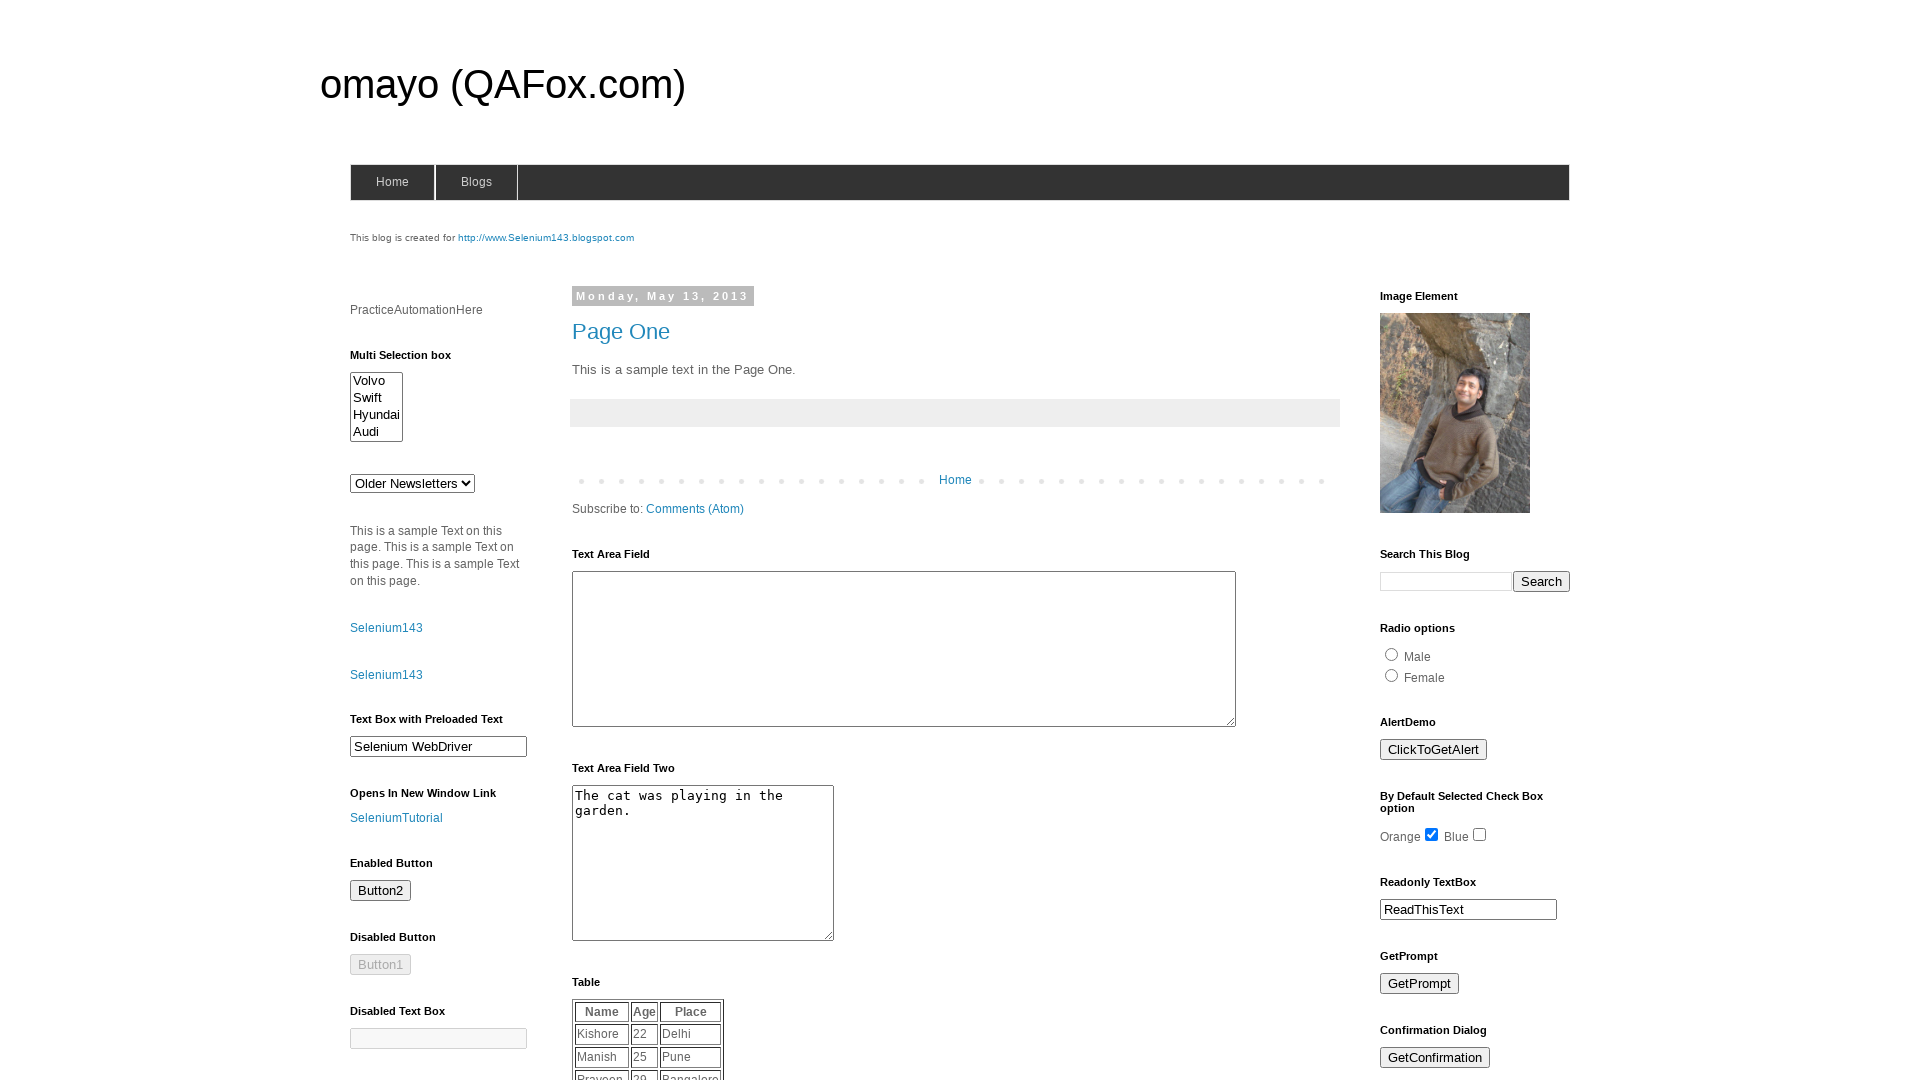